Tests dynamic click functionality by clicking a button and verifying the success message appears

Starting URL: https://demoqa.com/buttons

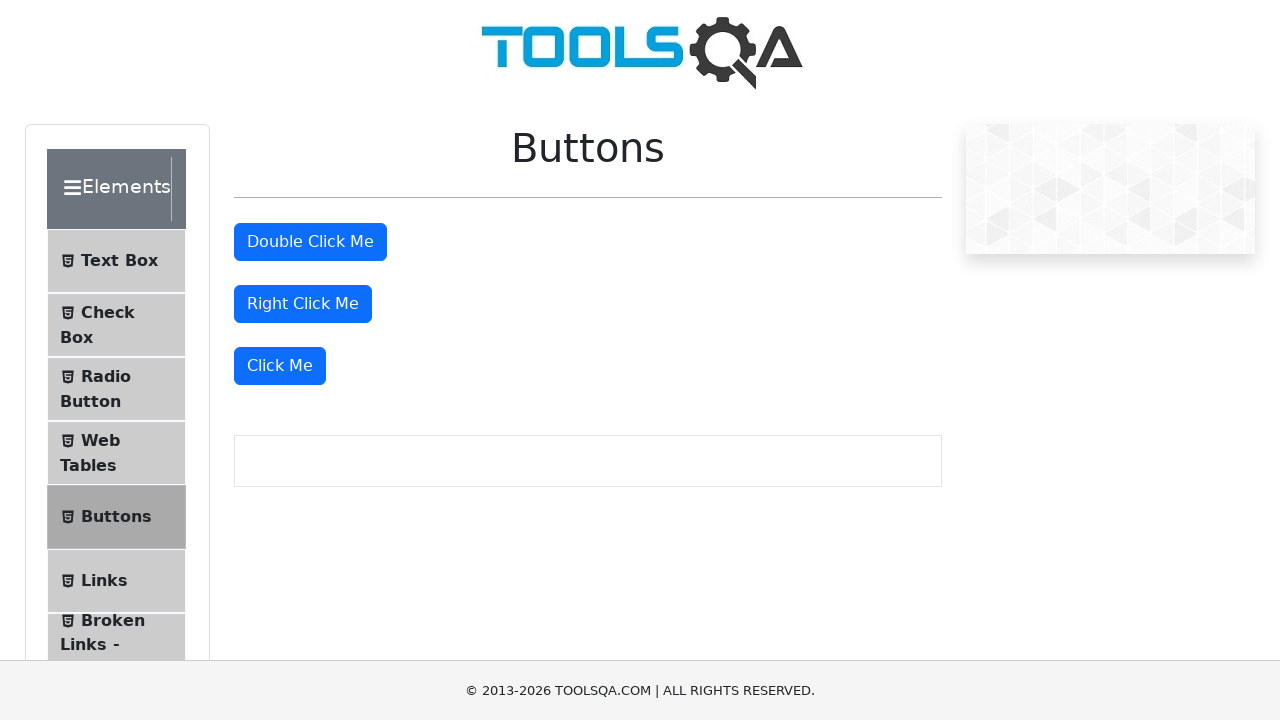

Clicked the 'Click Me' button to trigger dynamic click at (280, 366) on xpath=//button[.='Click Me']
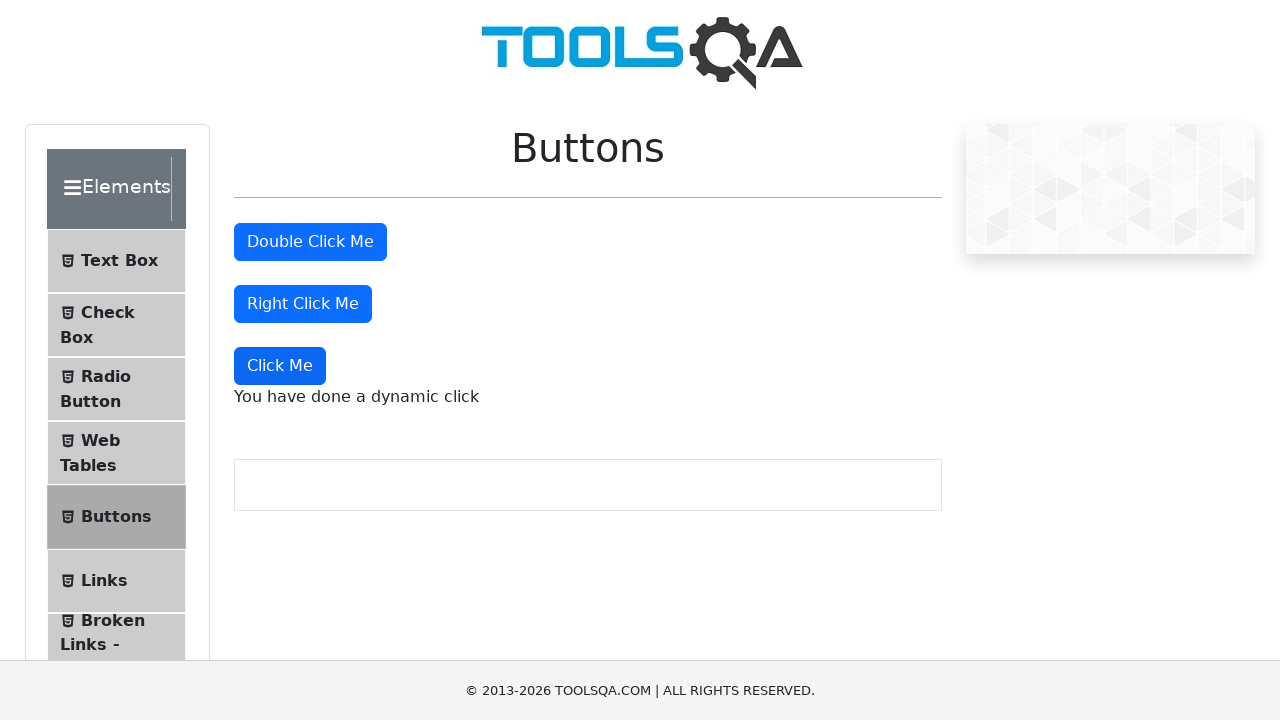

Success message element appeared after clicking button
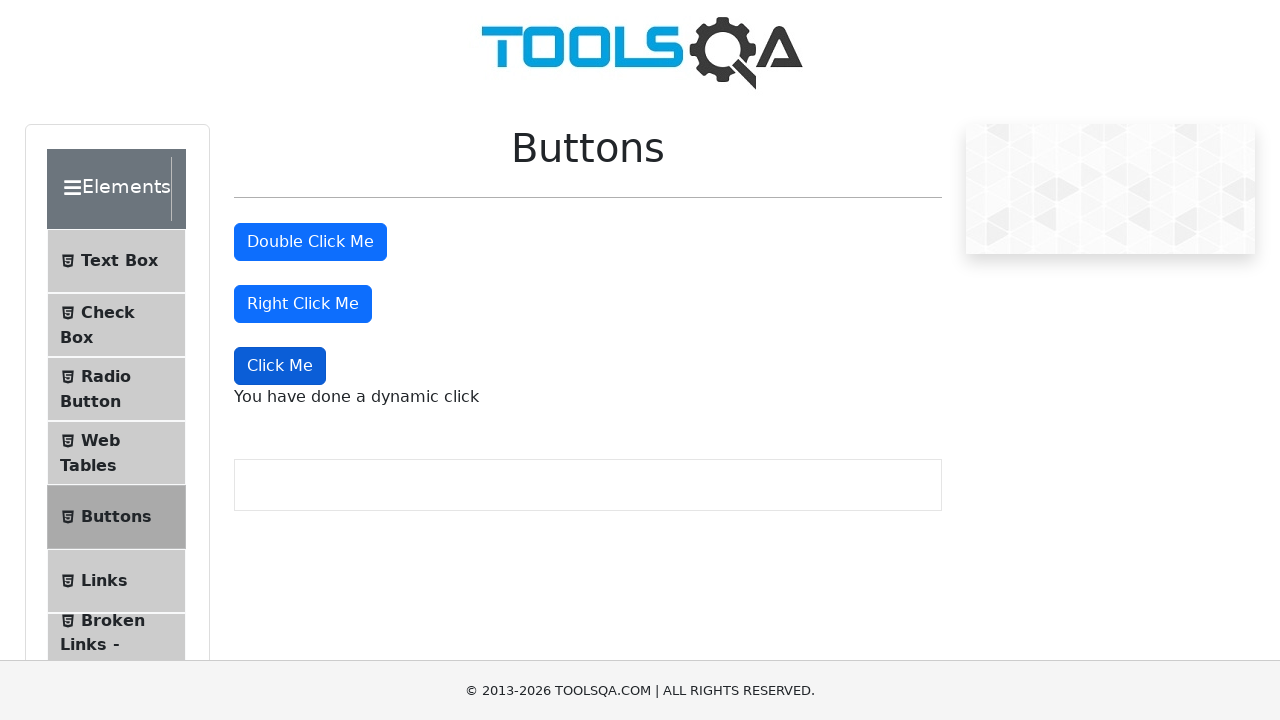

Retrieved text content from success message element
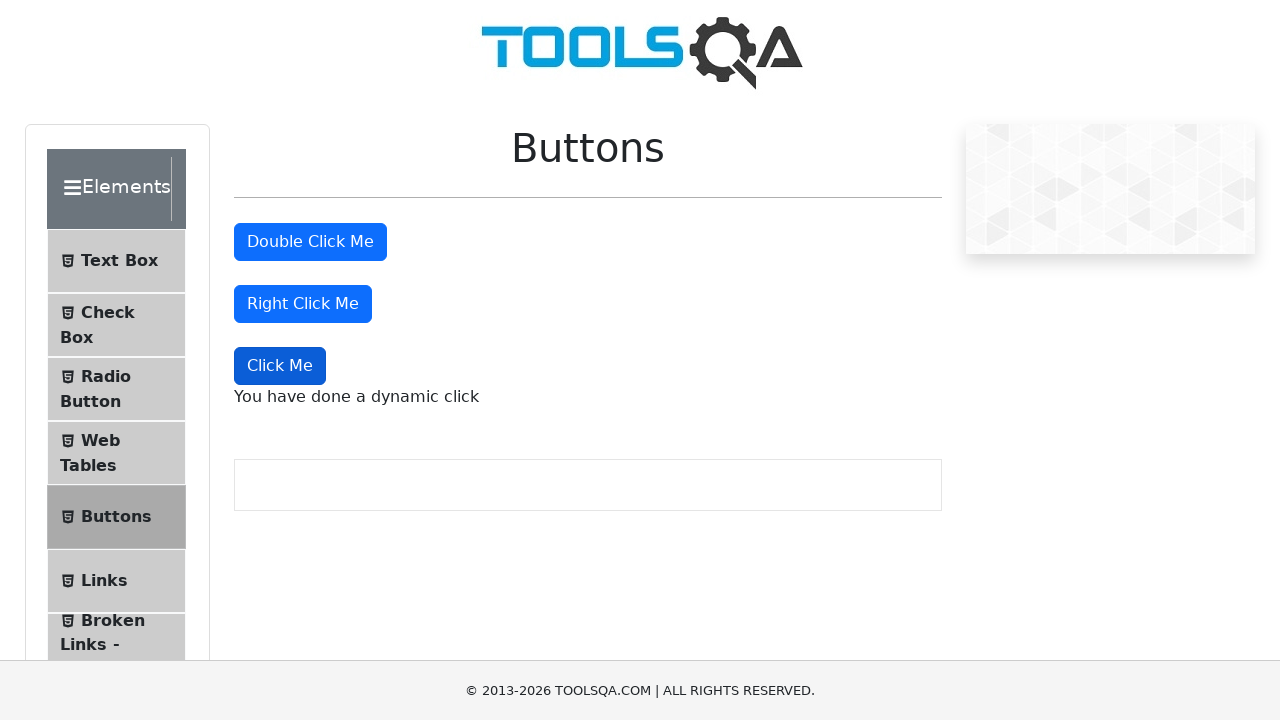

Verified success message contains expected text: 'You have done a dynamic click'
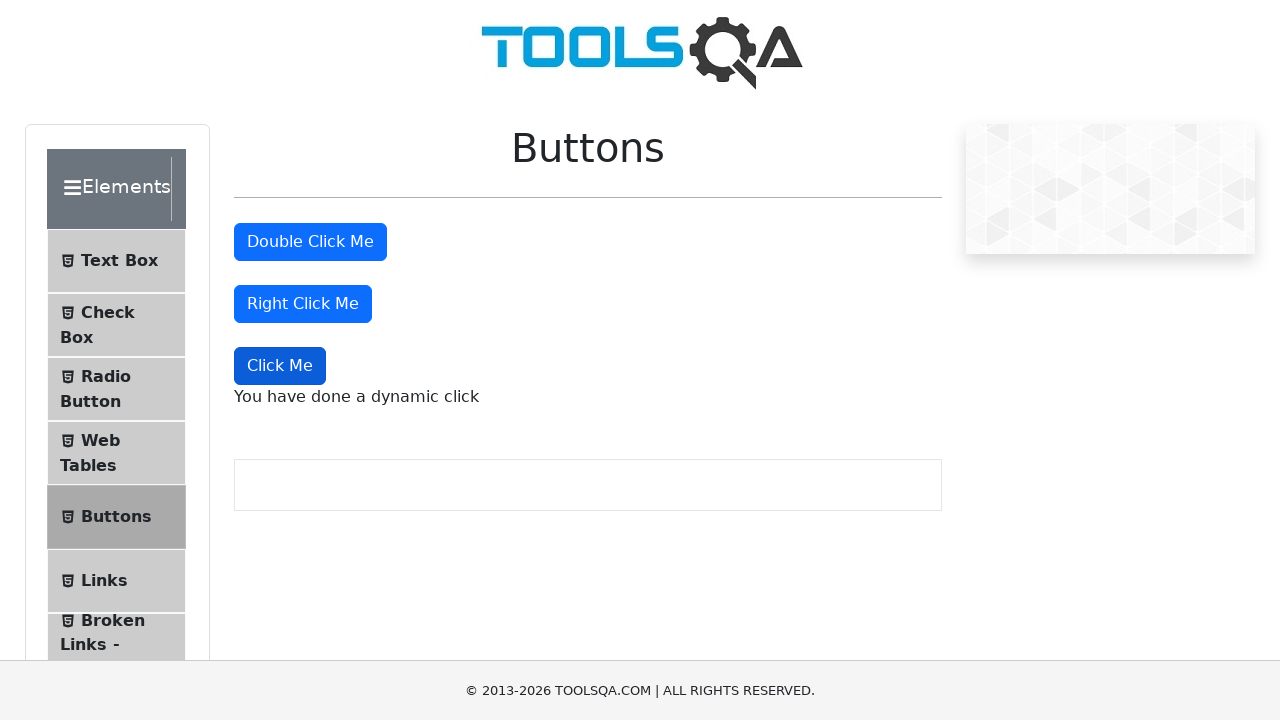

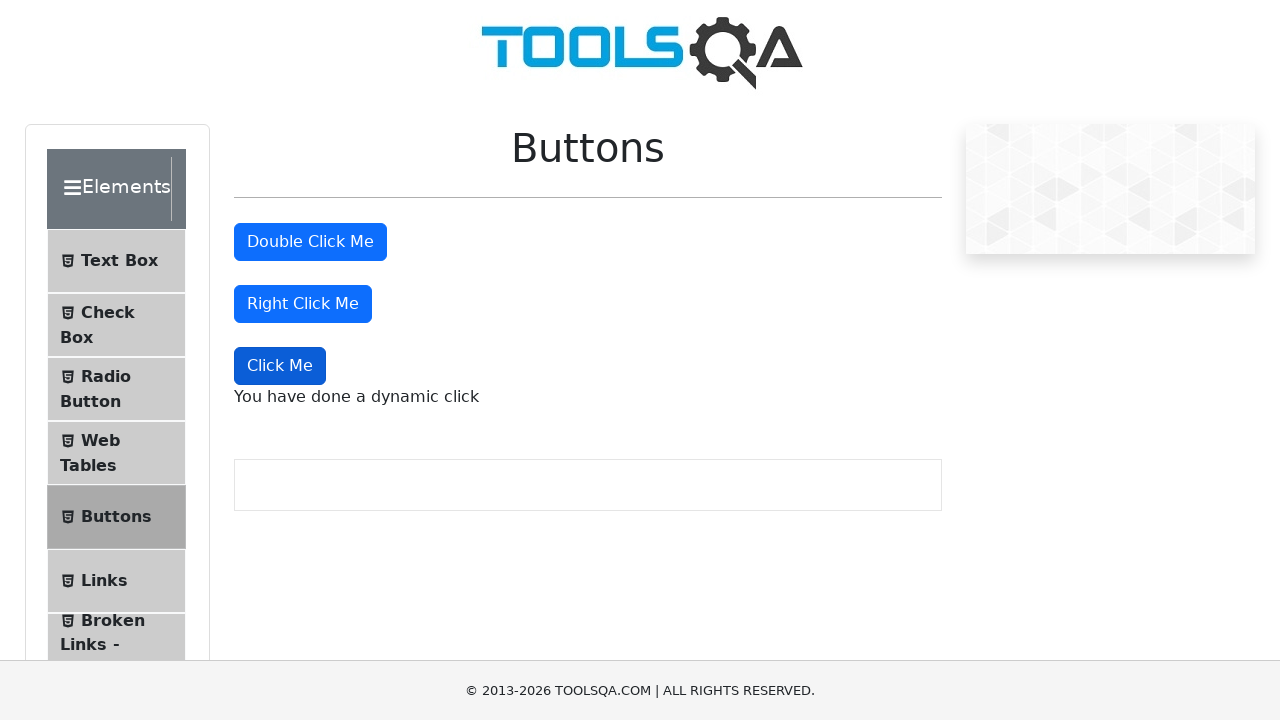